Tests the add/remove elements functionality by adding two elements, deleting one, and verifying that exactly one delete button remains on the page.

Starting URL: http://the-internet.herokuapp.com/add_remove_elements/

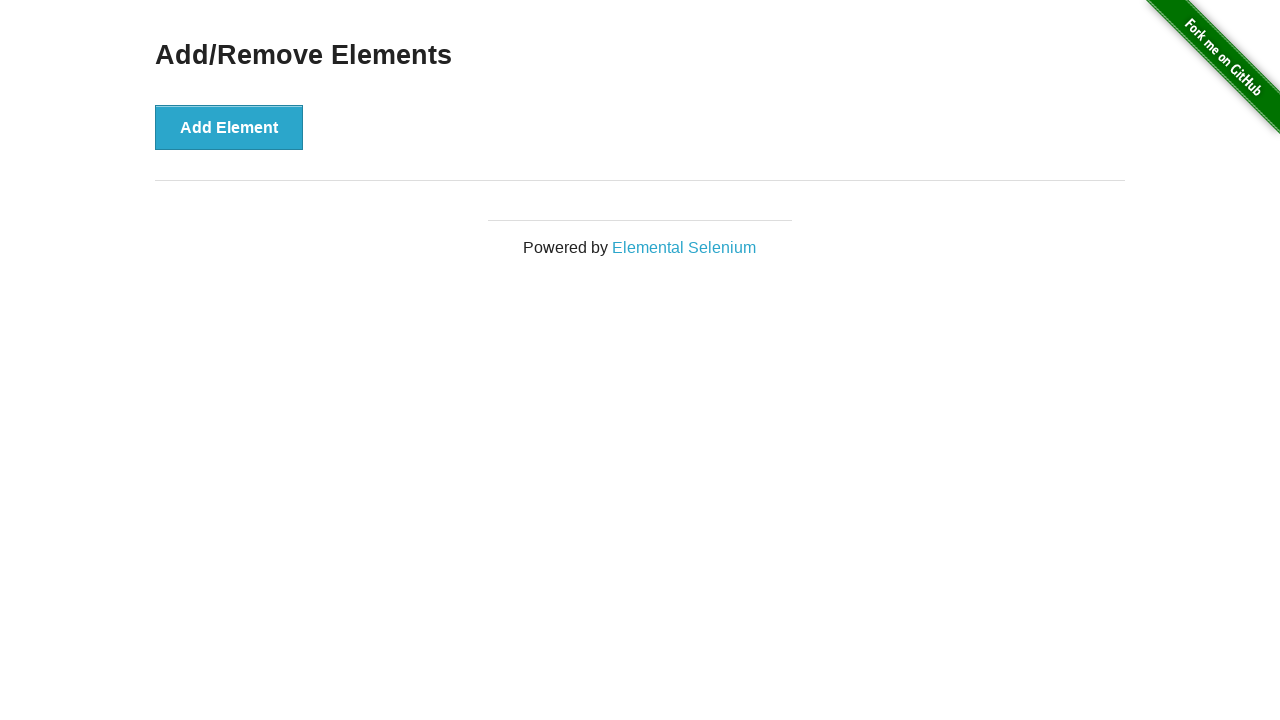

Clicked 'Add Element' button first time at (229, 127) on xpath=//button[text()='Add Element']
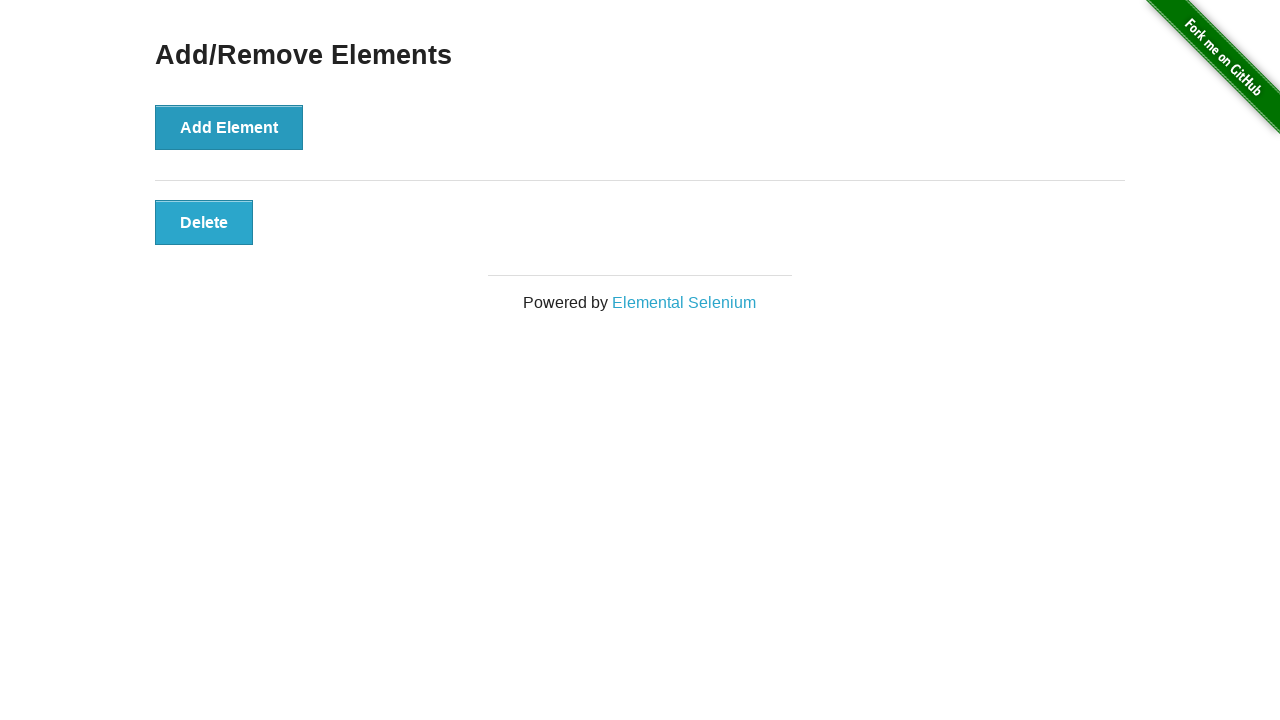

Clicked 'Add Element' button second time at (229, 127) on xpath=//button[text()='Add Element']
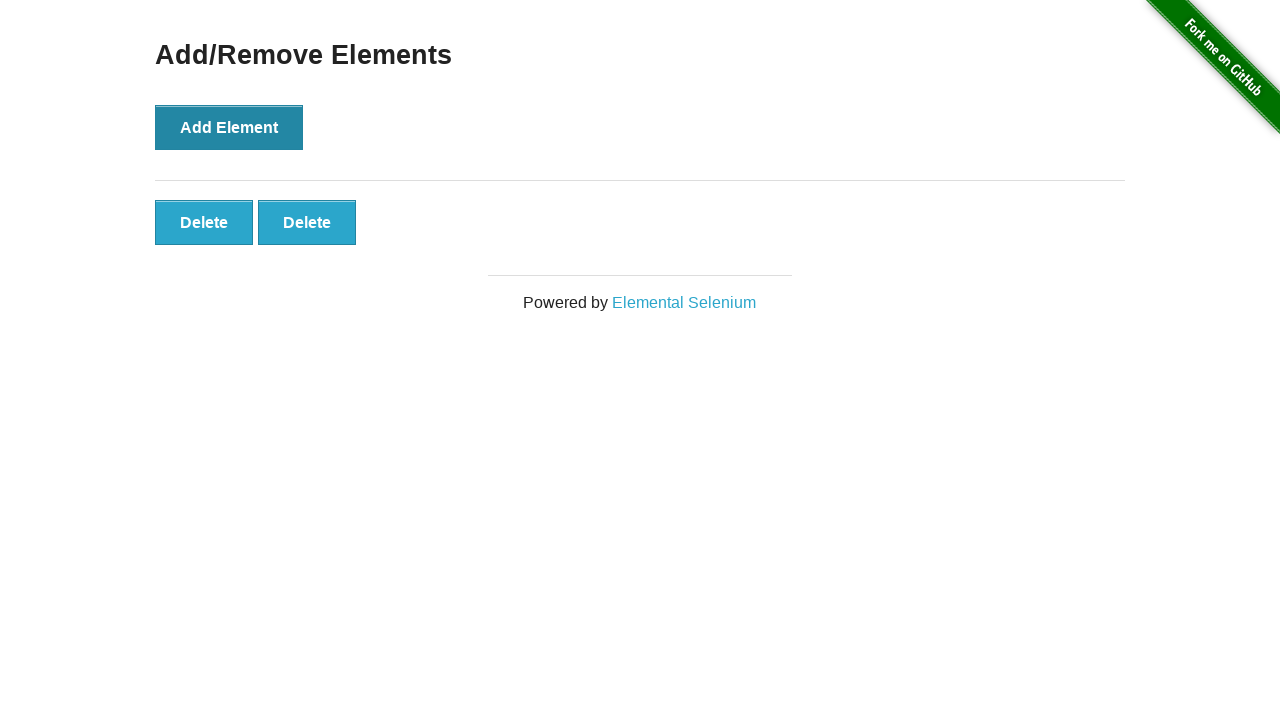

Clicked first 'Delete' button to remove an element at (204, 222) on xpath=//button[text()='Delete']
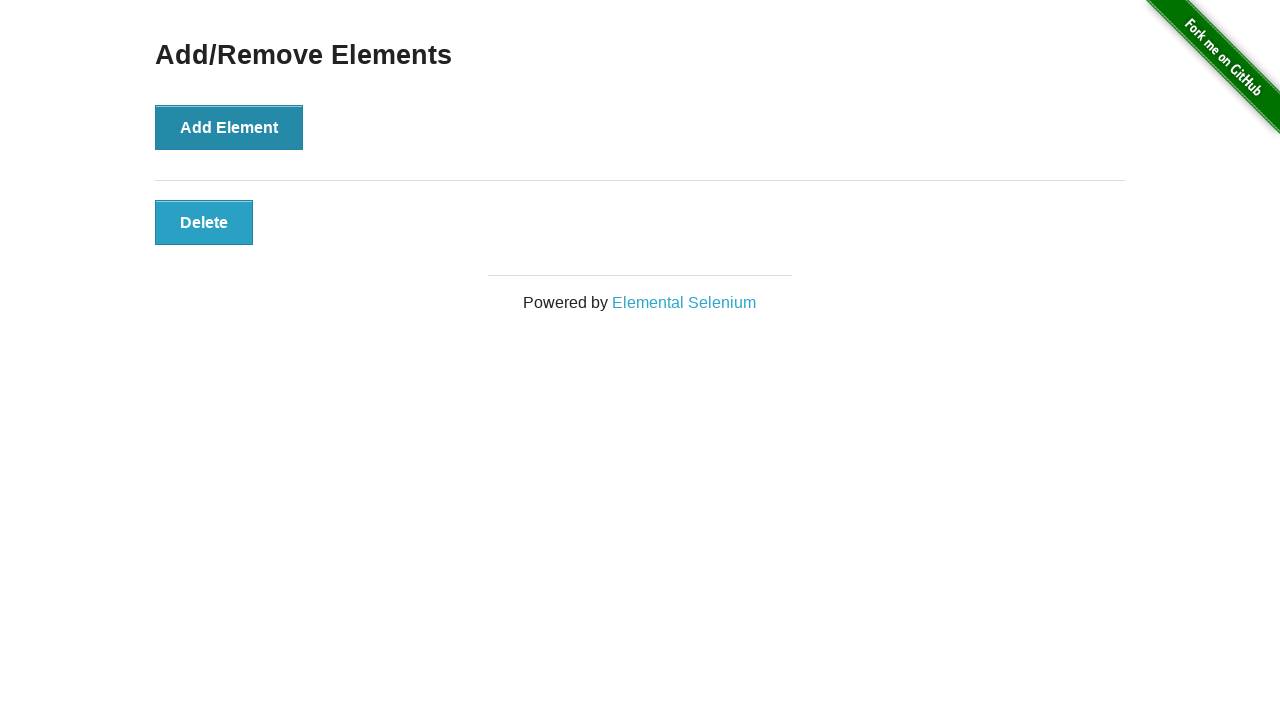

Located remaining Delete buttons
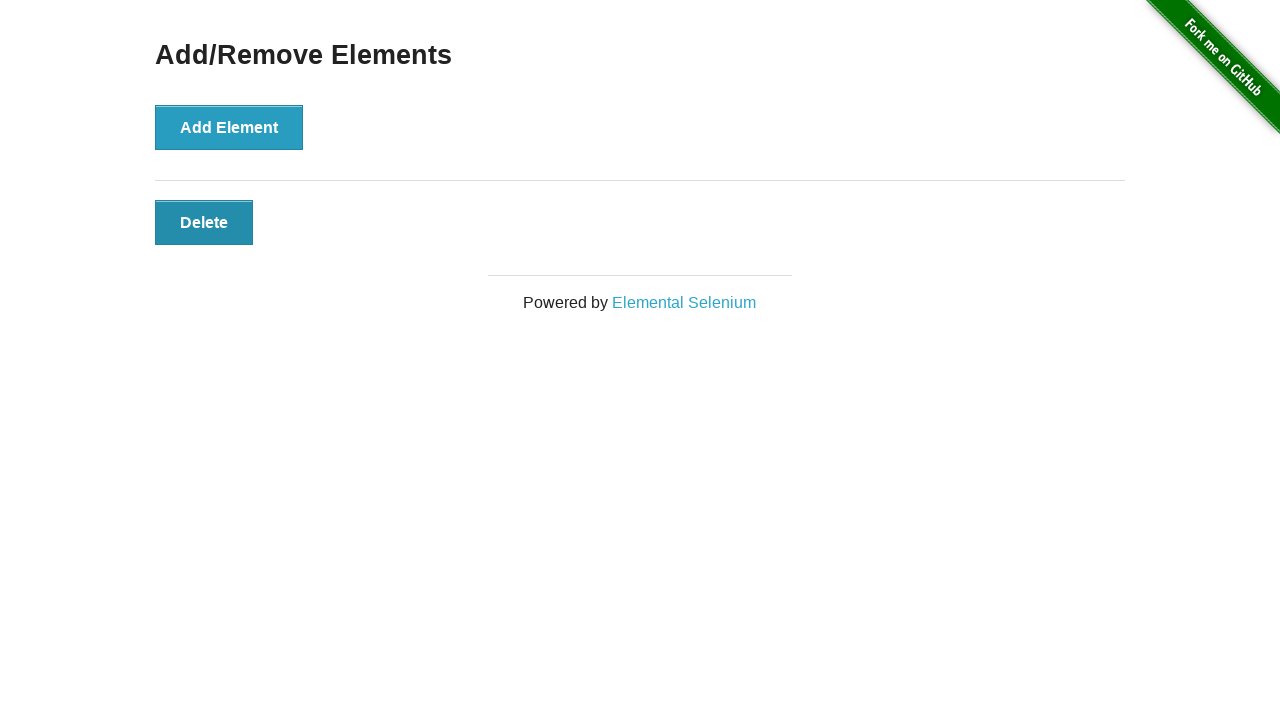

Verified that exactly 1 Delete button remains on the page
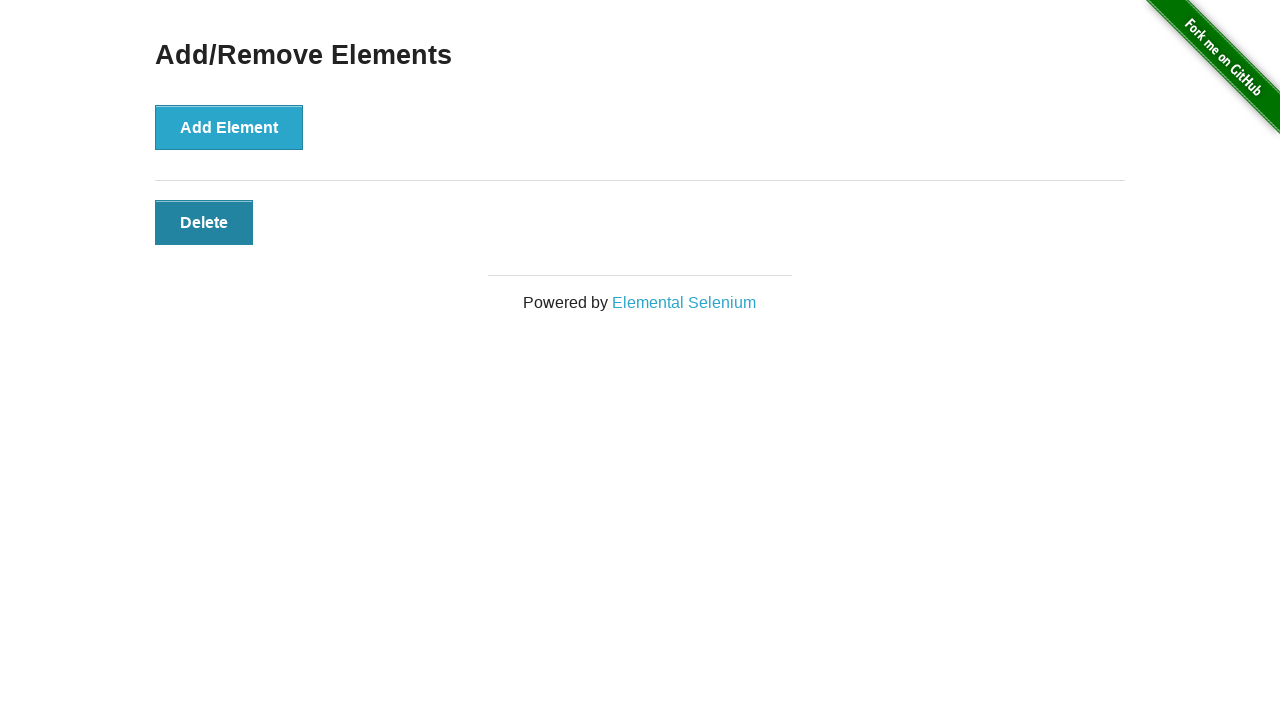

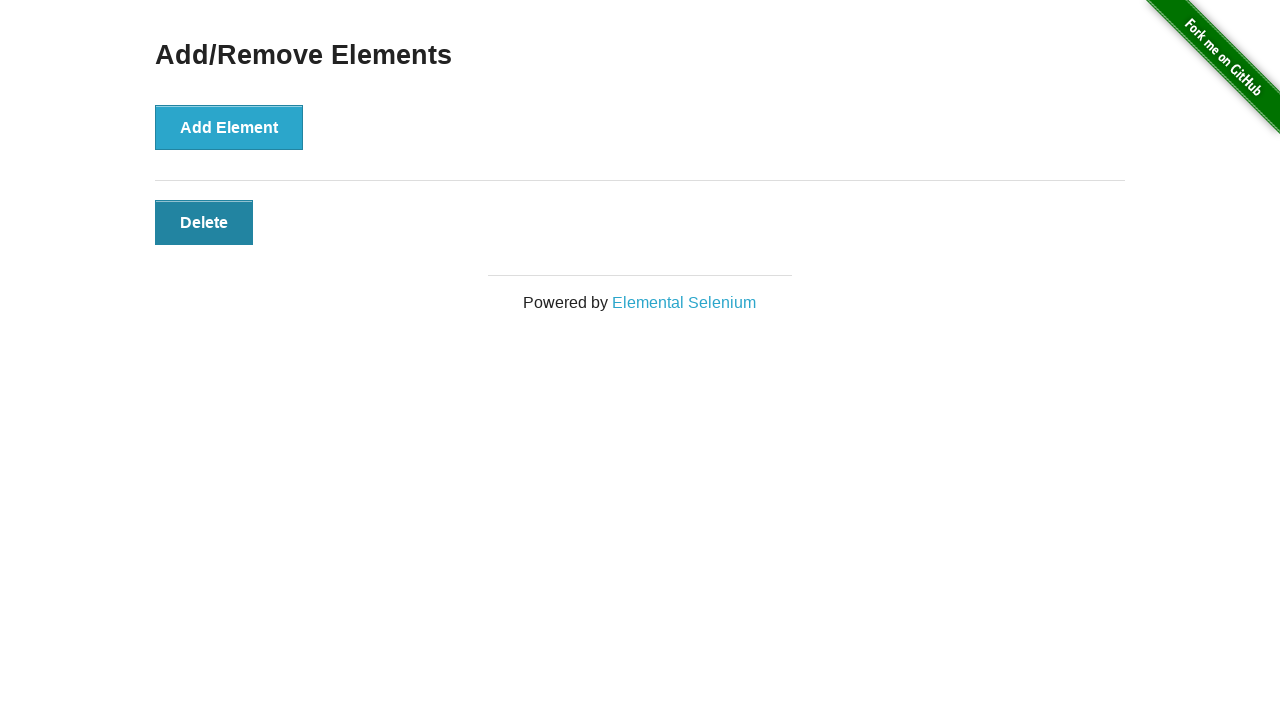